Tests loading green button functionality by clicking the start button, verifying loading text appears, then verifying success message appears after loading completes

Starting URL: https://kristinek.github.io/site/examples/loading_color

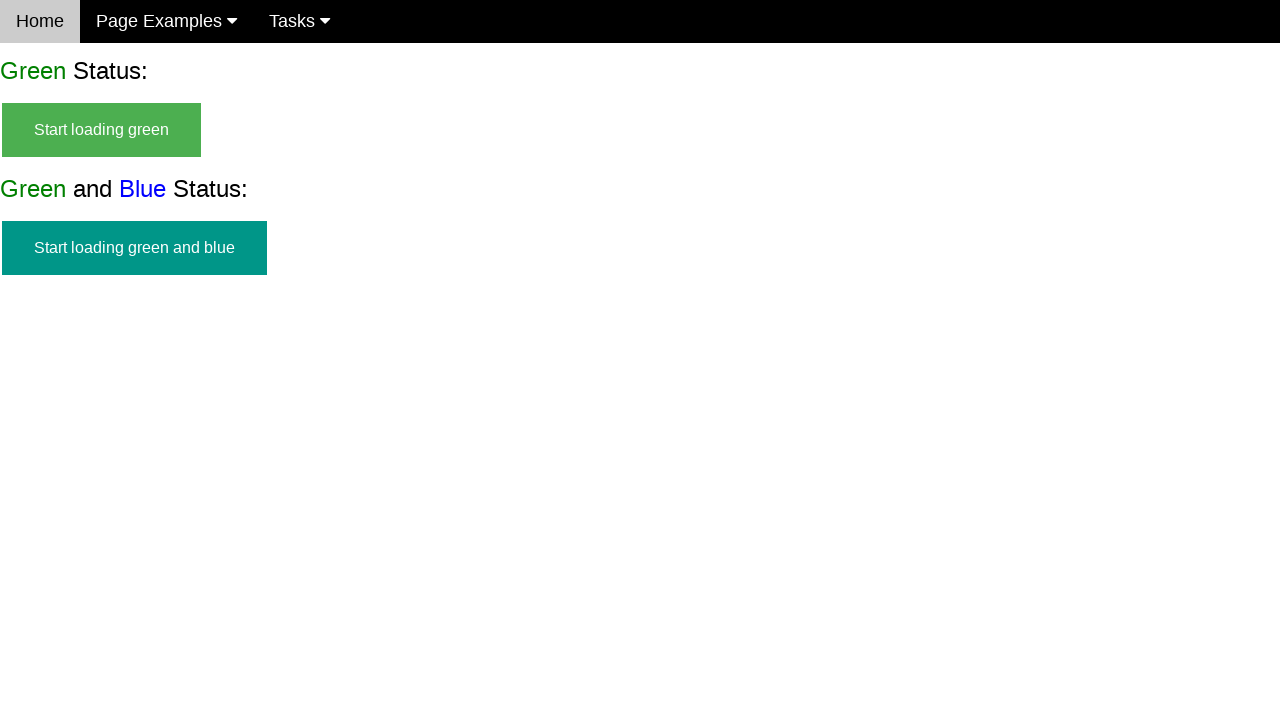

Clicked the green start button at (102, 130) on #start_green
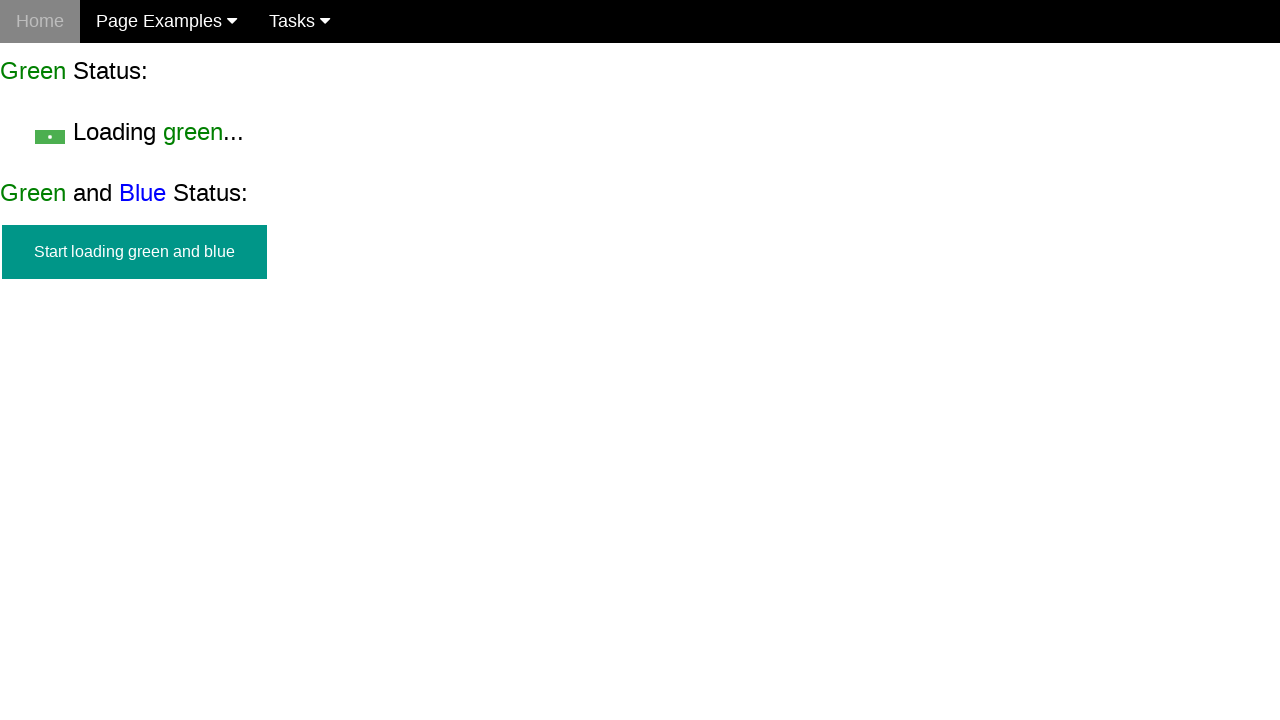

Verified start button is hidden
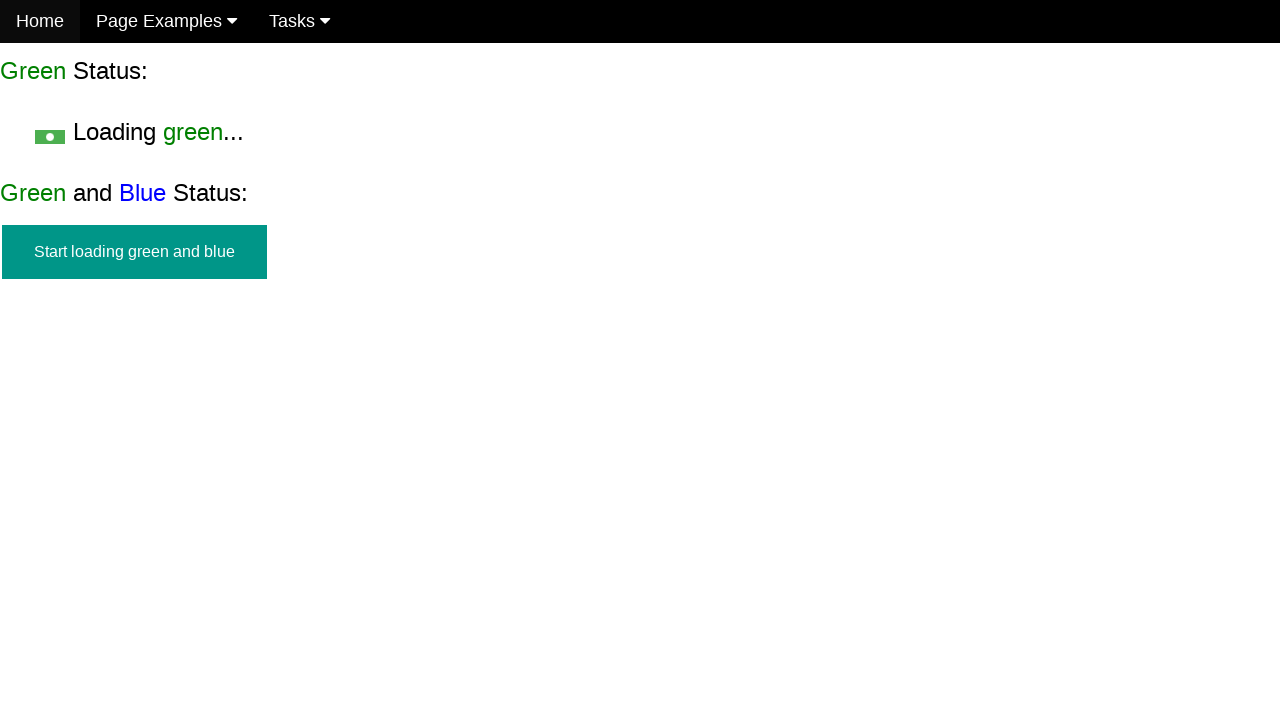

Verified loading text appears
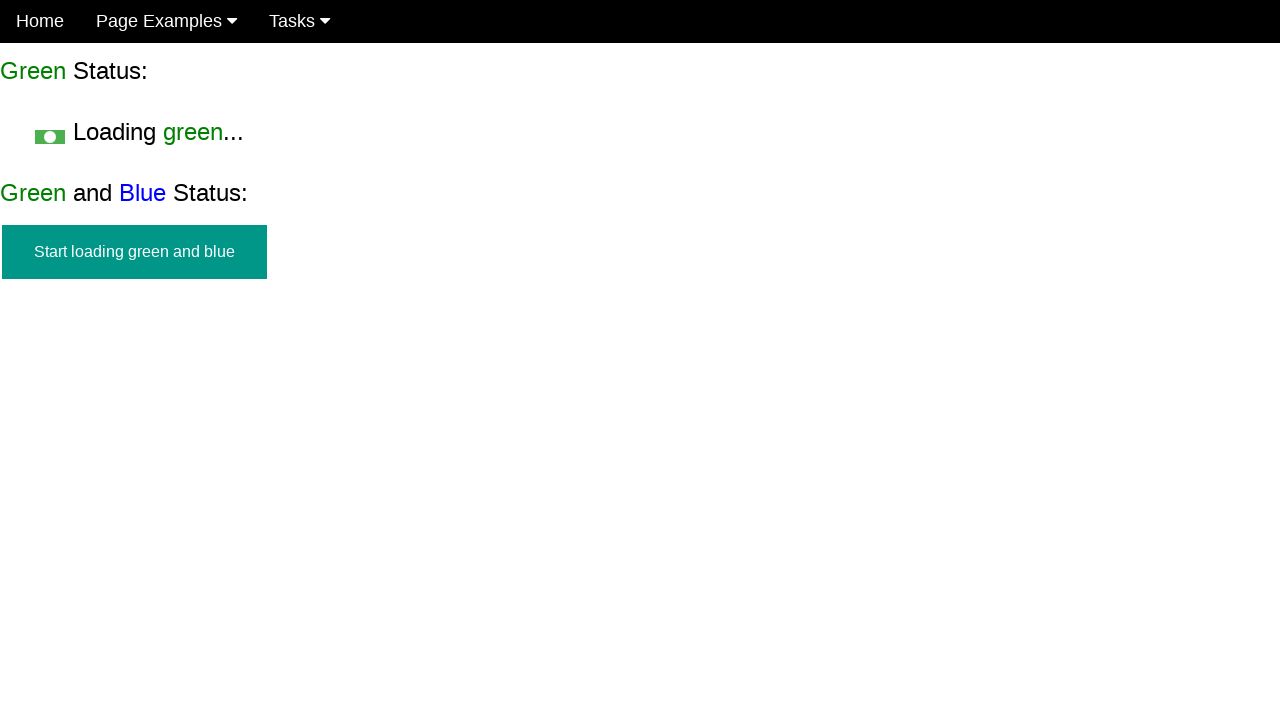

Verified success message appears after loading completes
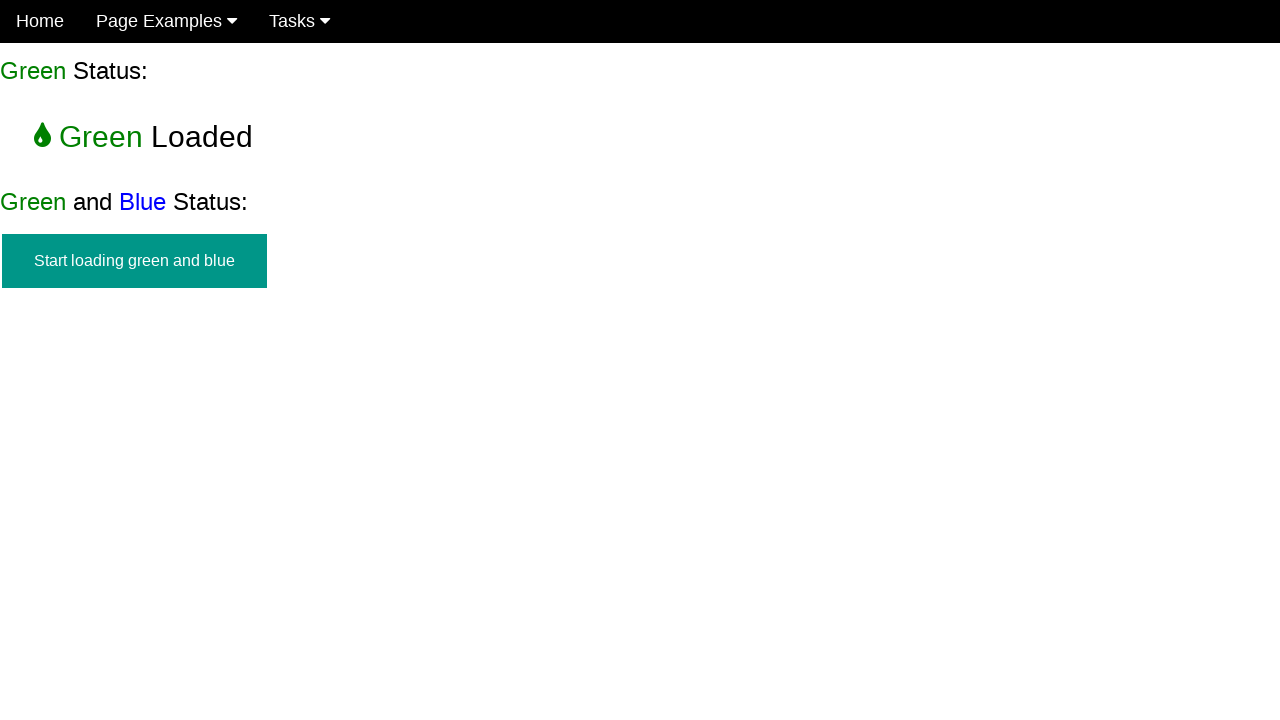

Verified loading text is hidden after completion
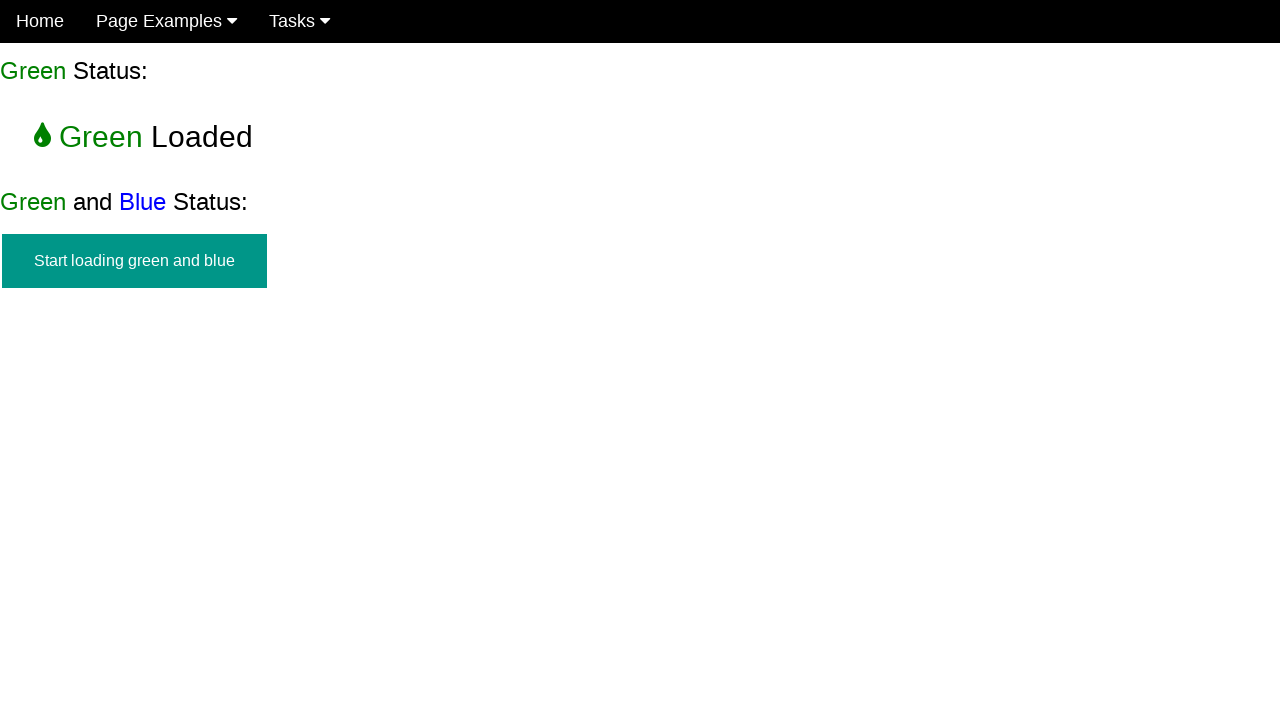

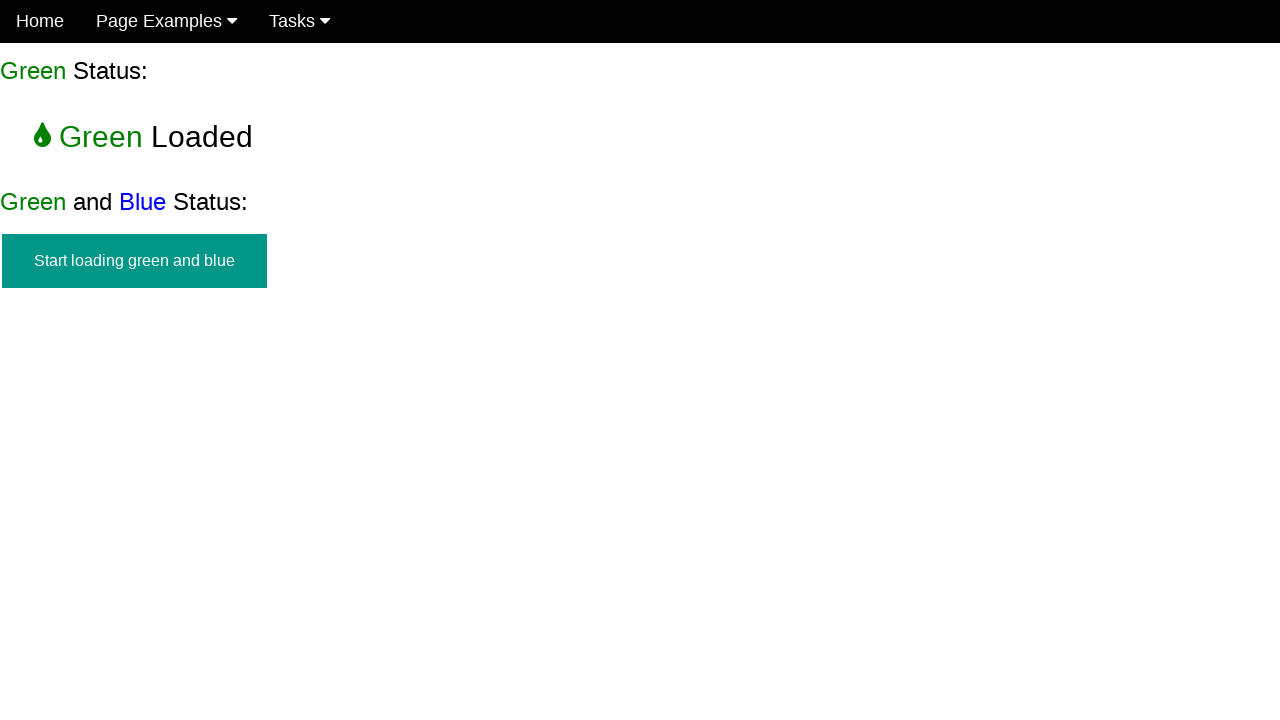